Tests right-click (context menu) functionality on an image element on a popup menu sample page.

Starting URL: https://deluxe-menu.com/popup-mode-sample.html

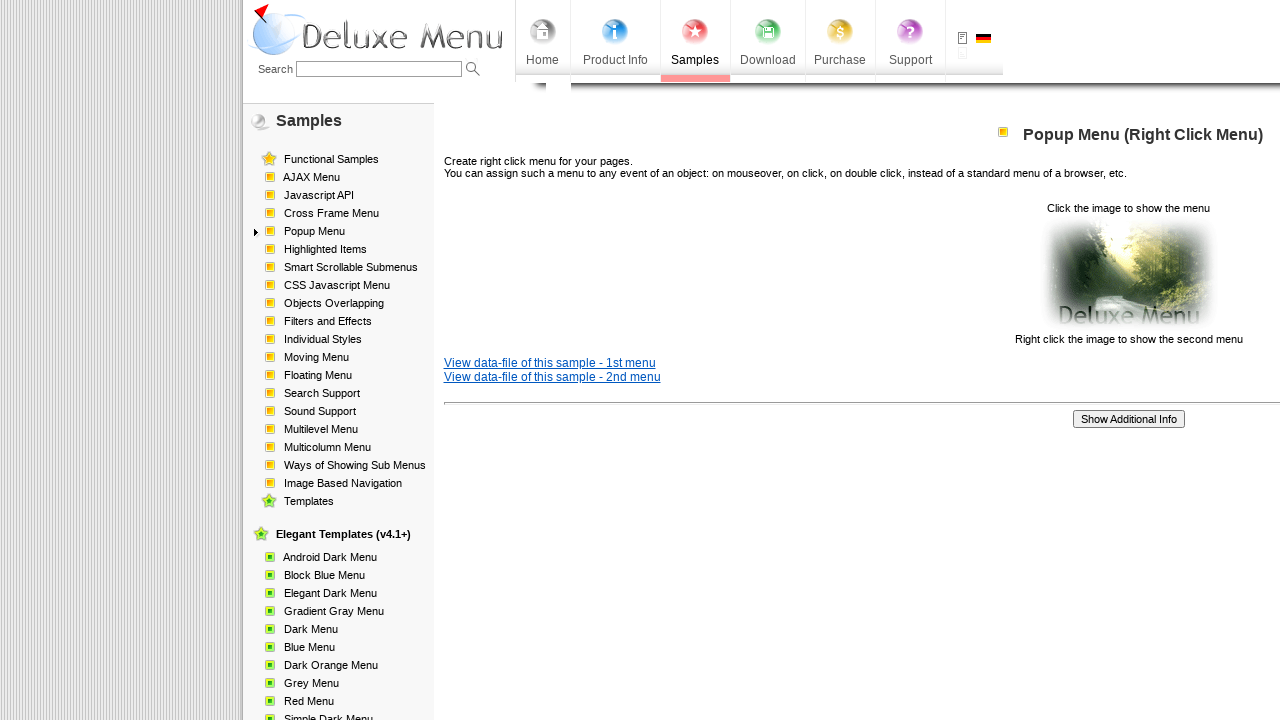

Navigated to popup mode sample page
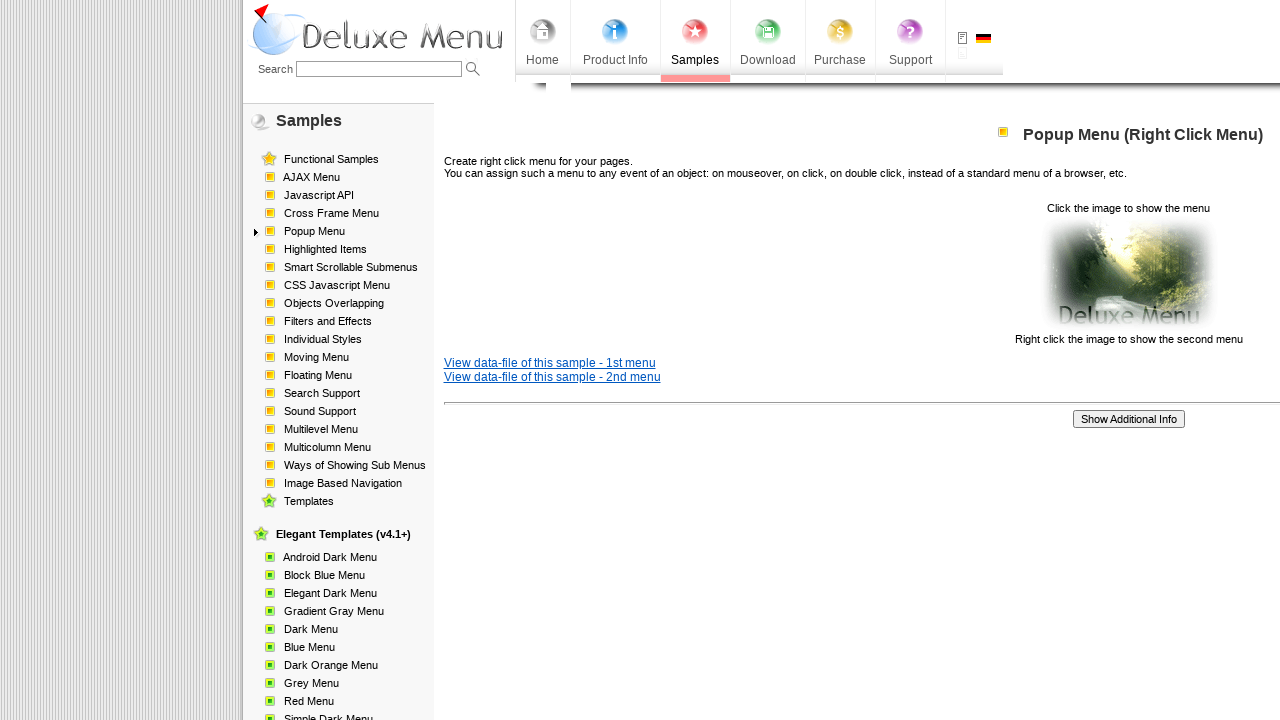

Located image element for right-click
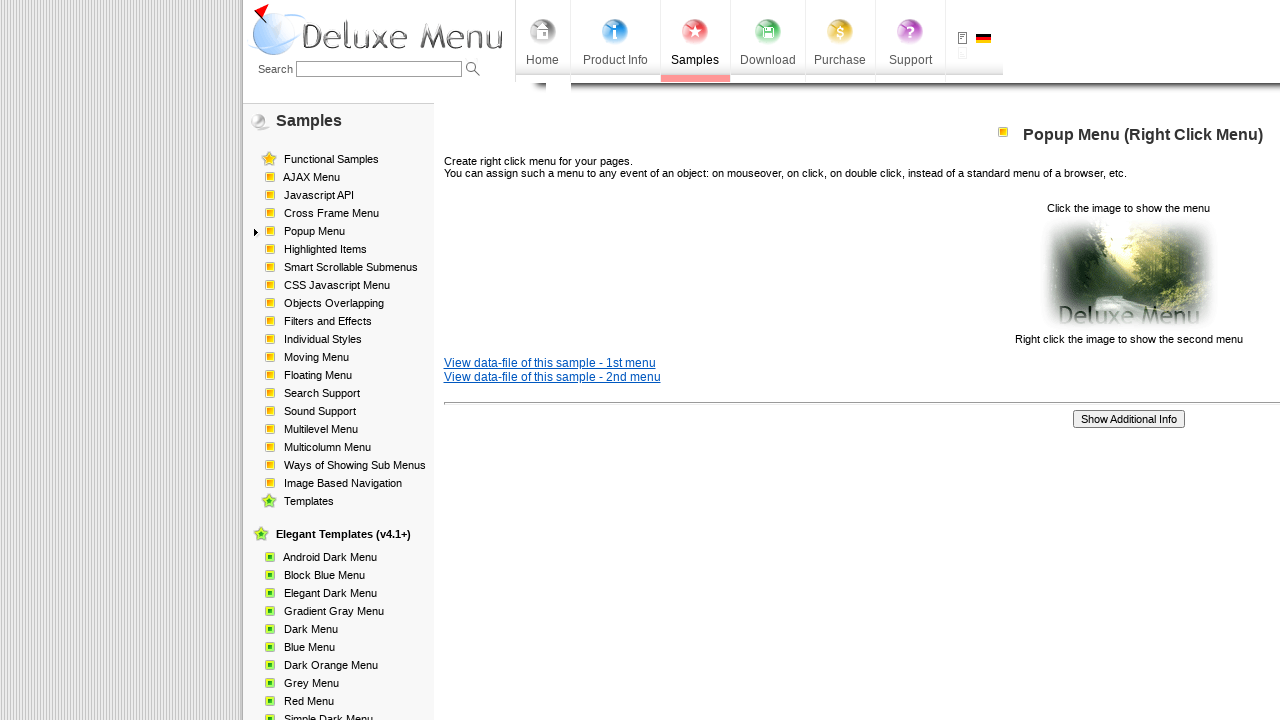

Right-clicked on image element to open context menu at (1128, 274) on (//p[@align='center']/img)[2]
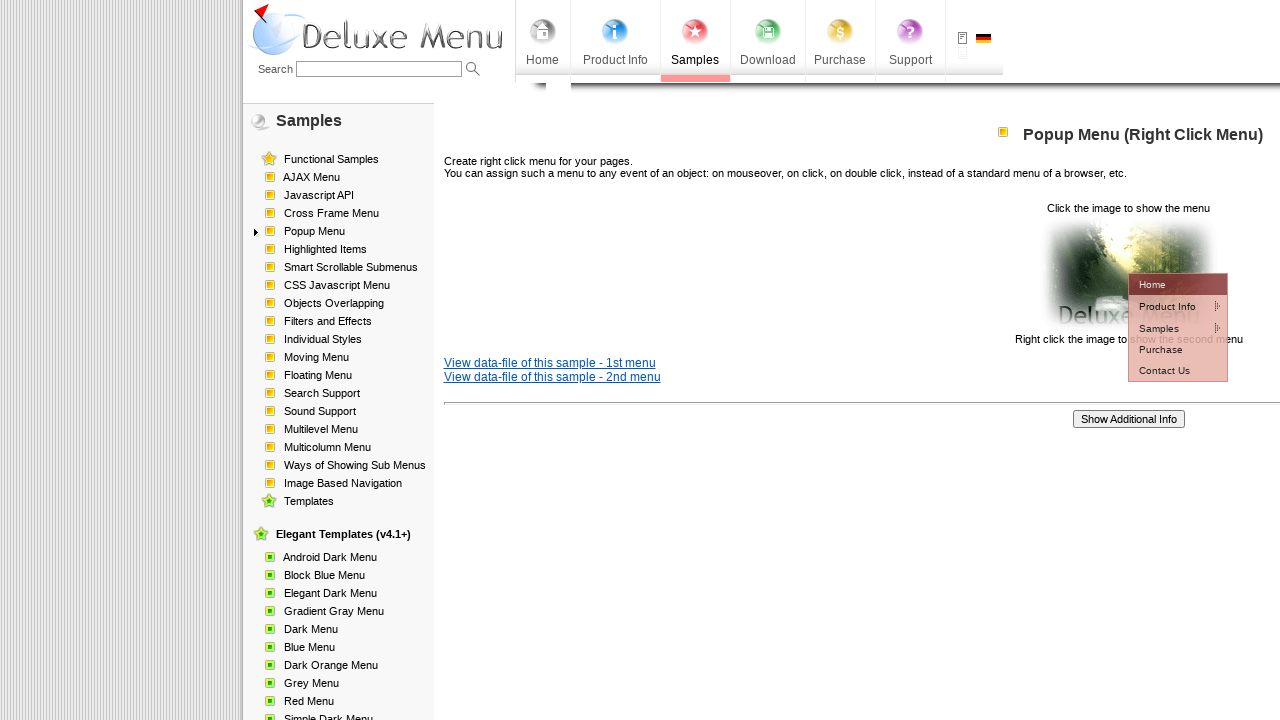

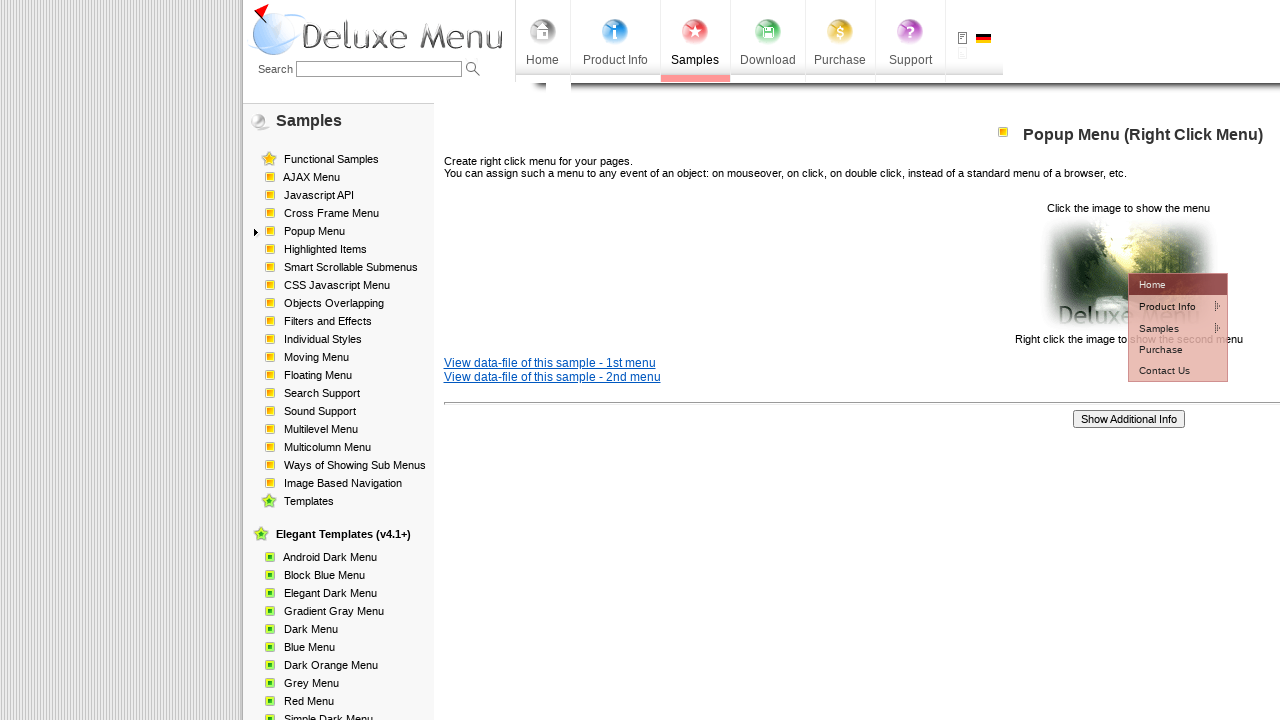